Tests drag and drop functionality by switching to an iframe and dragging an element from source to destination

Starting URL: https://jqueryui.com/droppable/

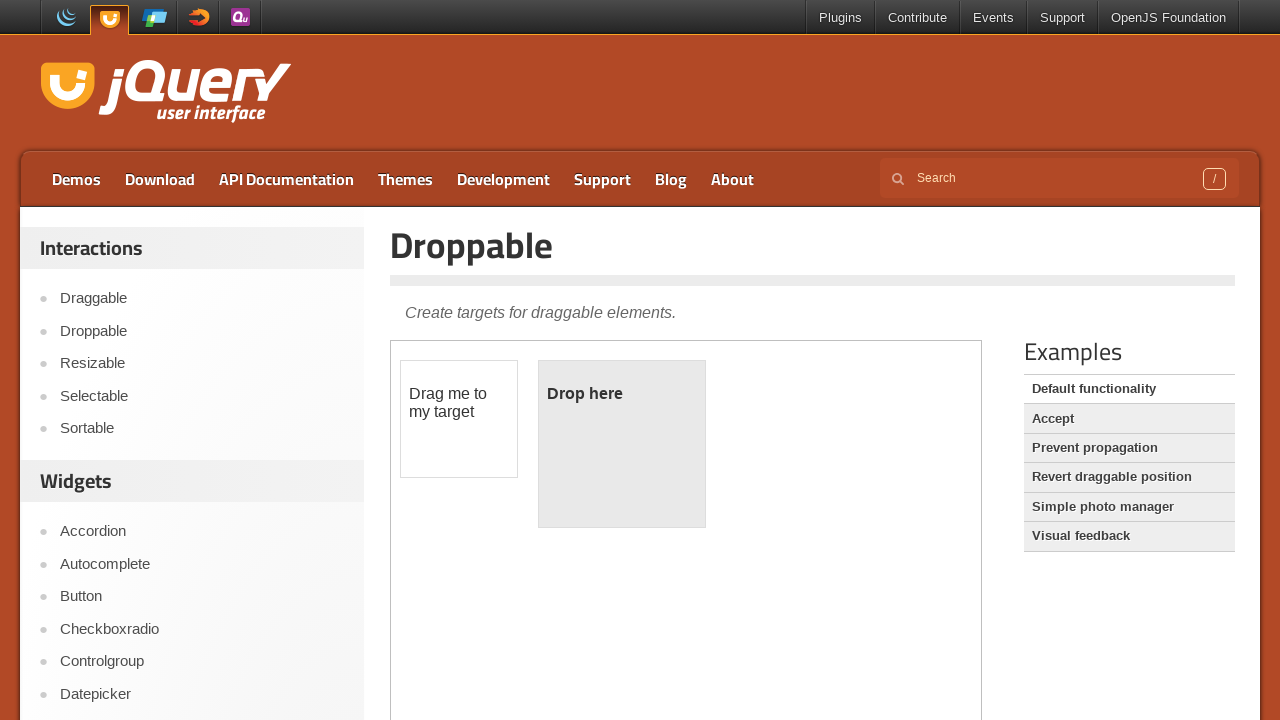

Located the demo frame
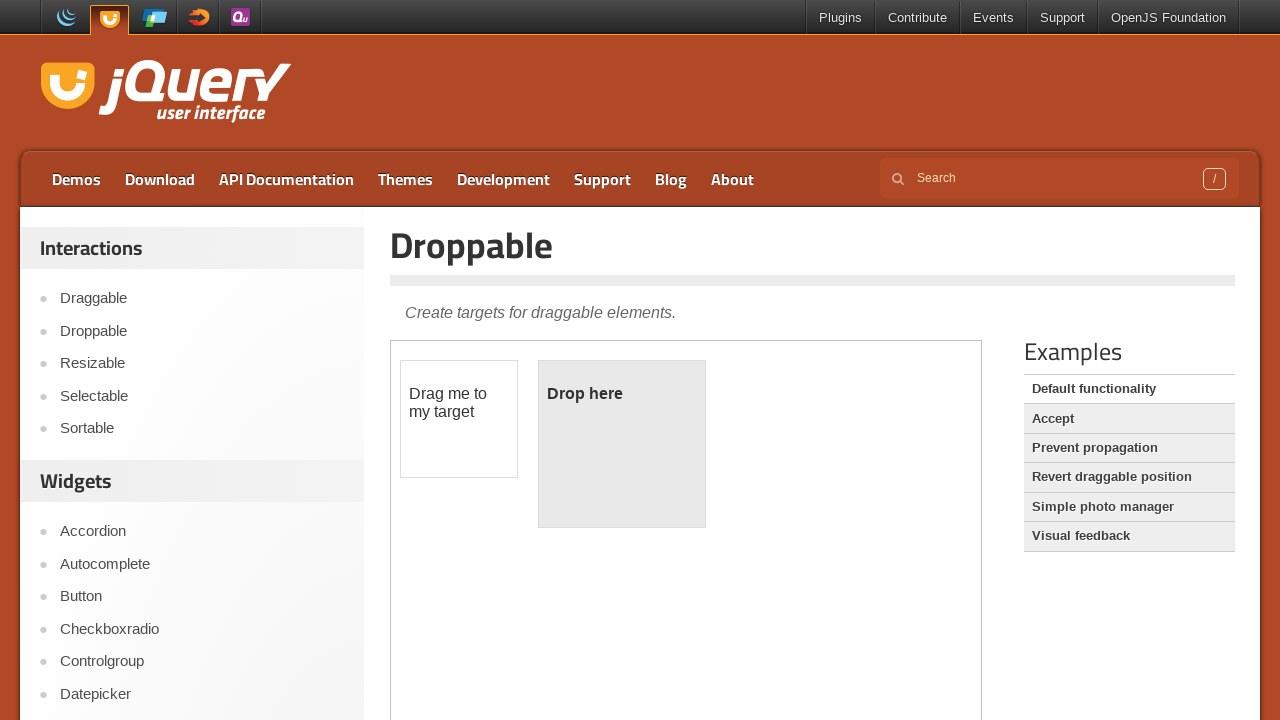

Demo frame loaded and ready
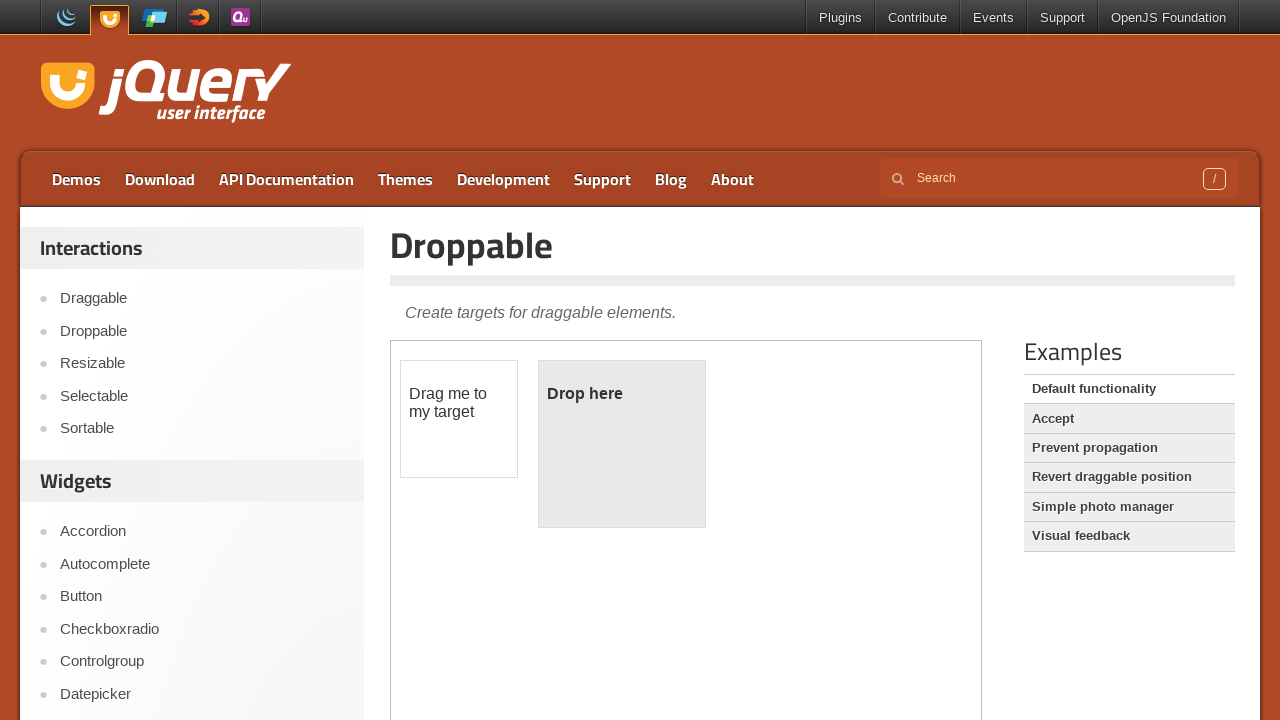

Located draggable source element
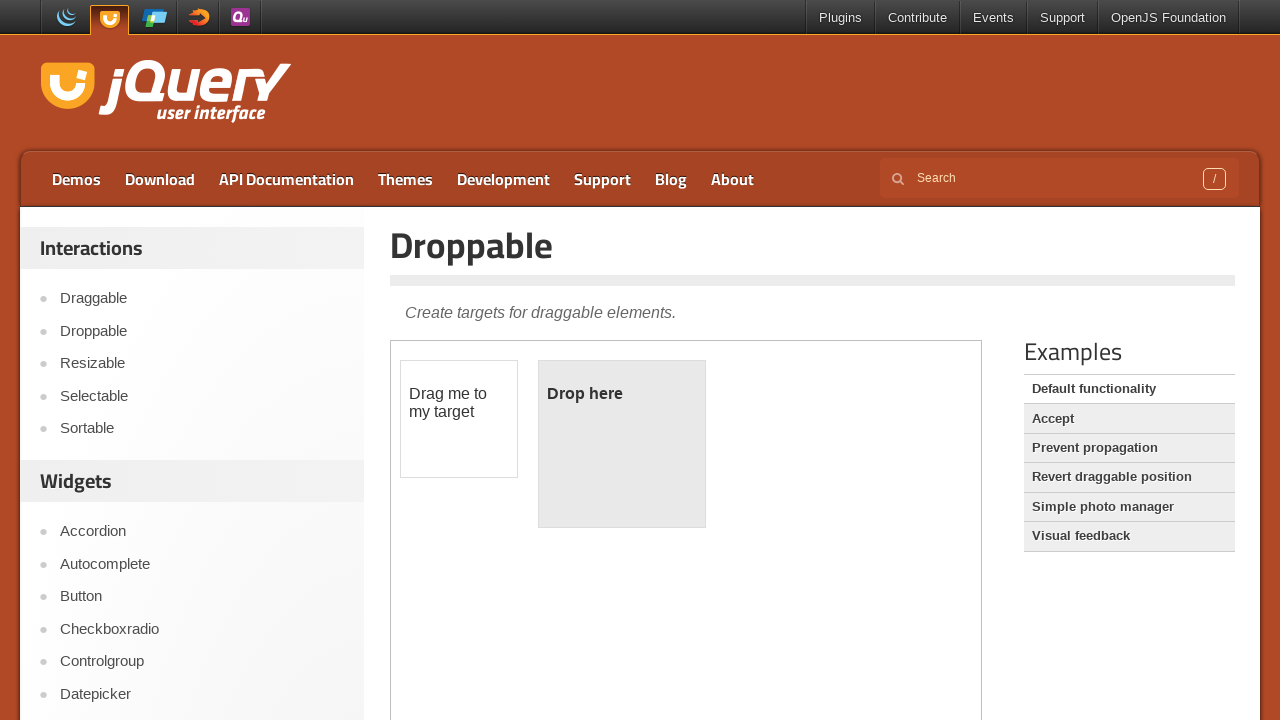

Located droppable destination element
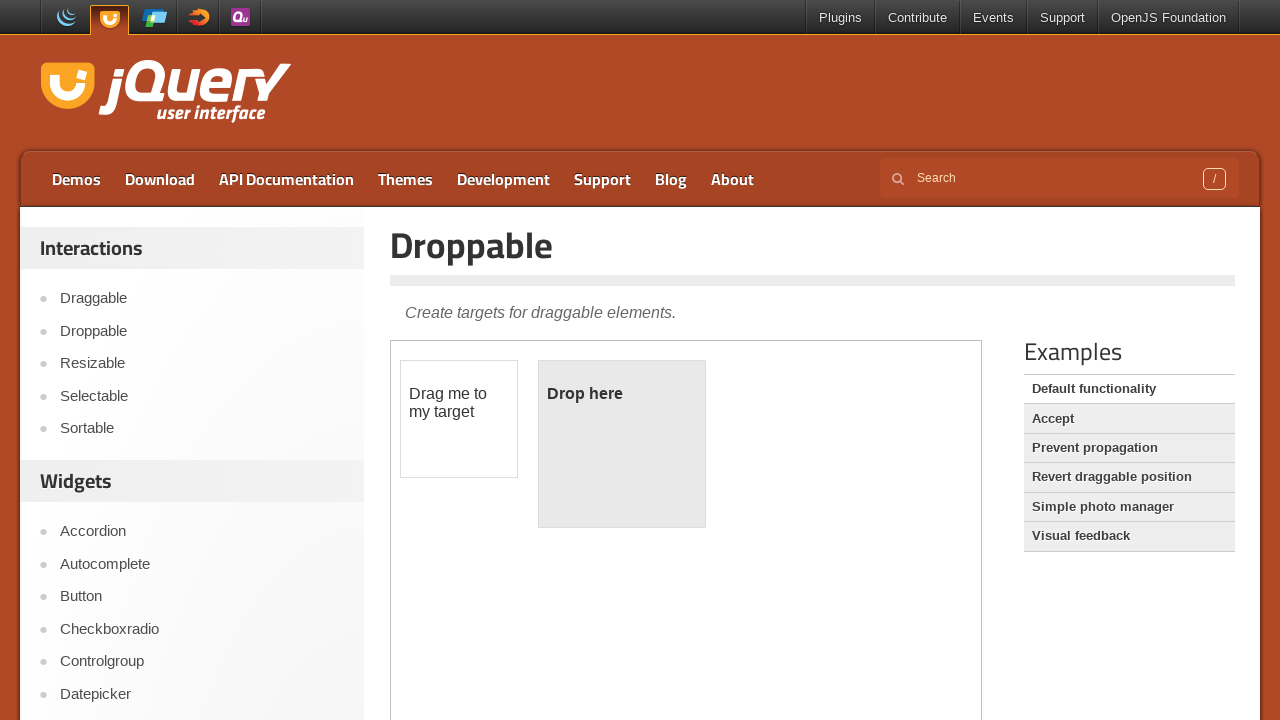

Dragged element from source to destination at (622, 444)
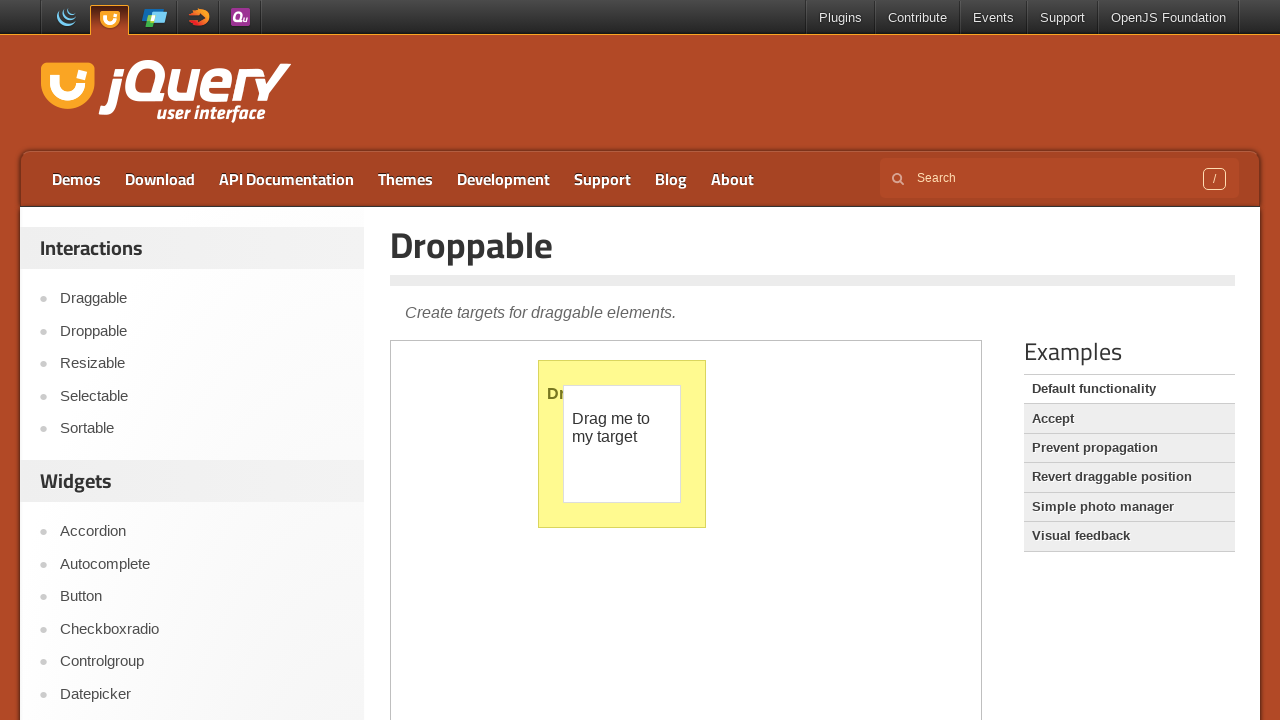

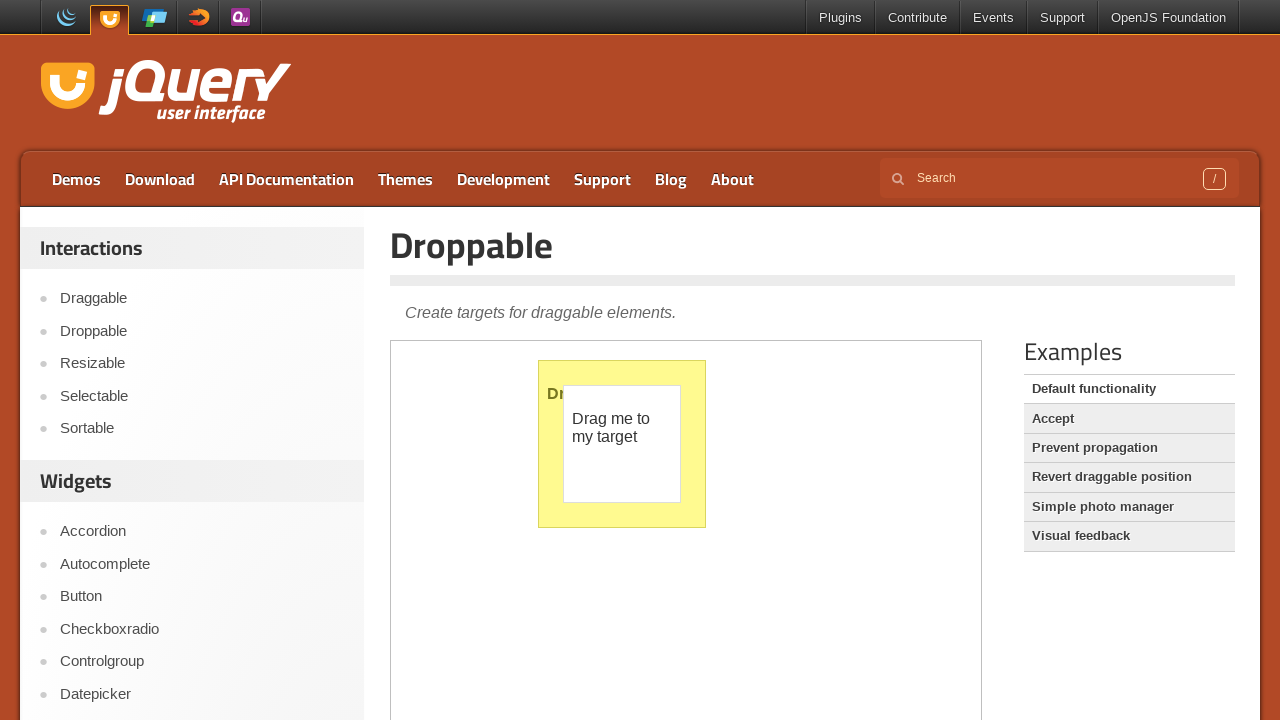